Tests checkbox functionality by selecting and deselecting checkboxes and verifying their state changes

Starting URL: http://the-internet.herokuapp.com/checkboxes

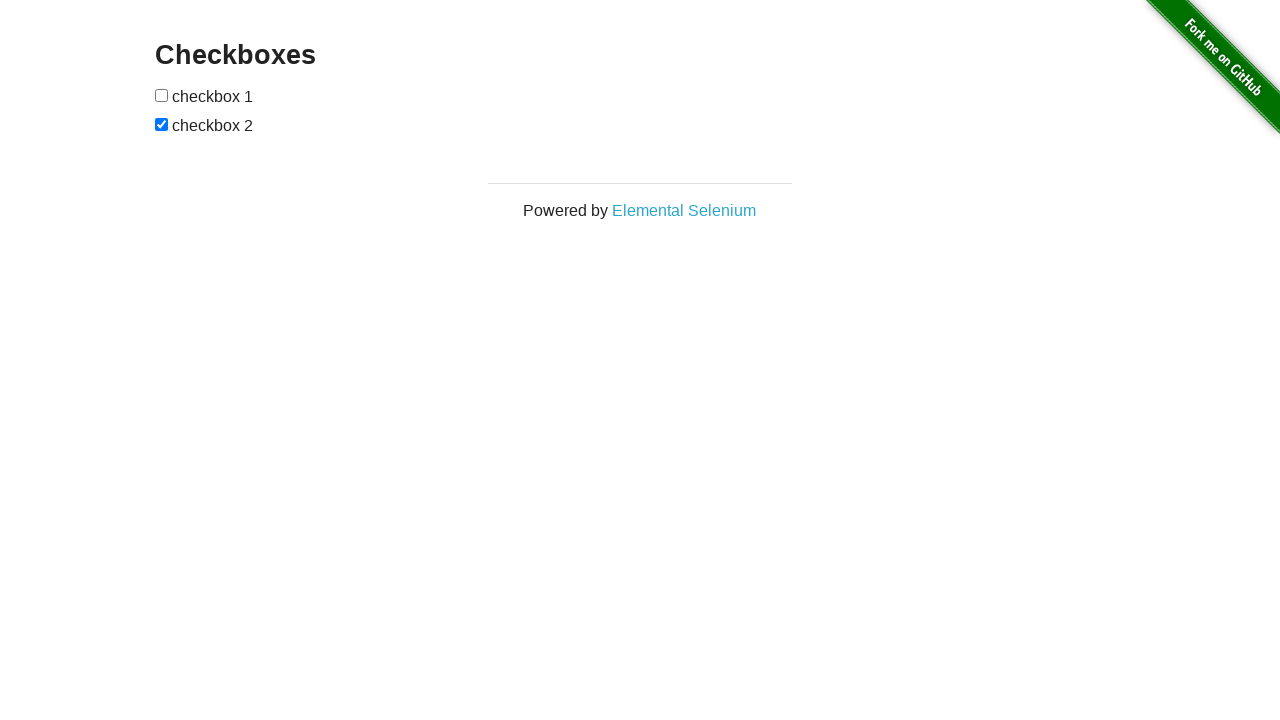

Waited for checkboxes to be visible
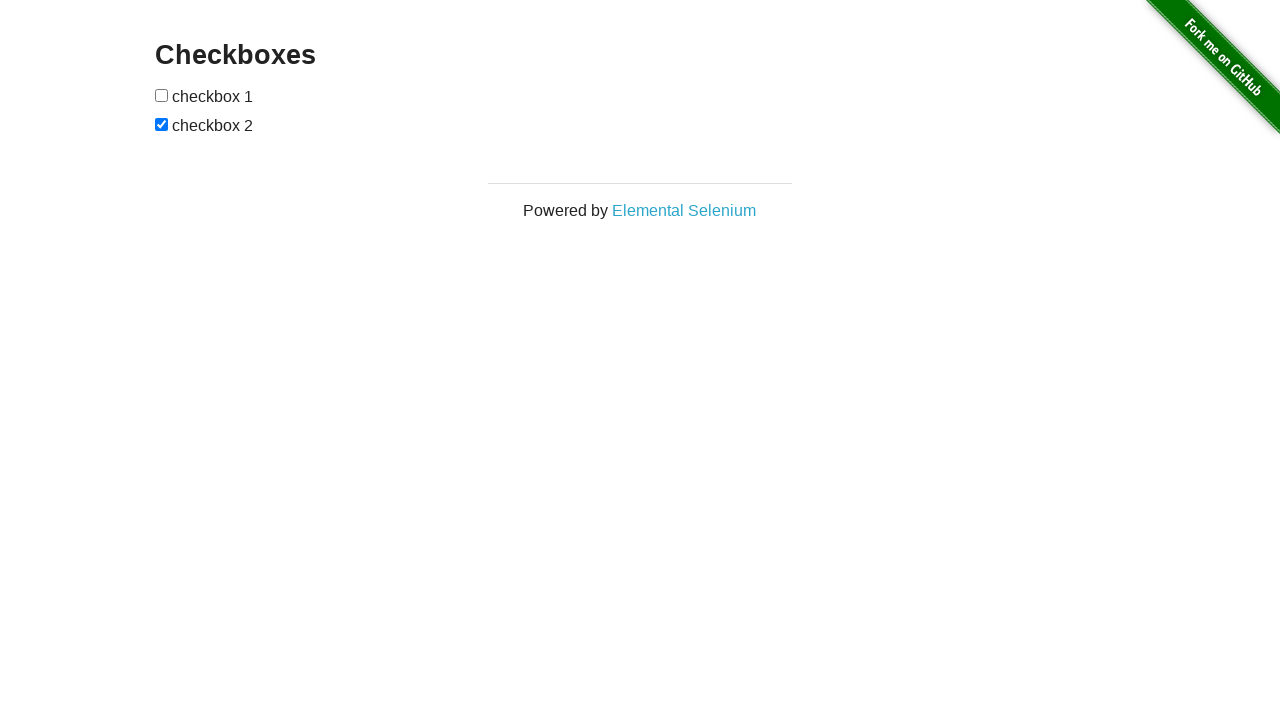

Located all checkboxes on the page
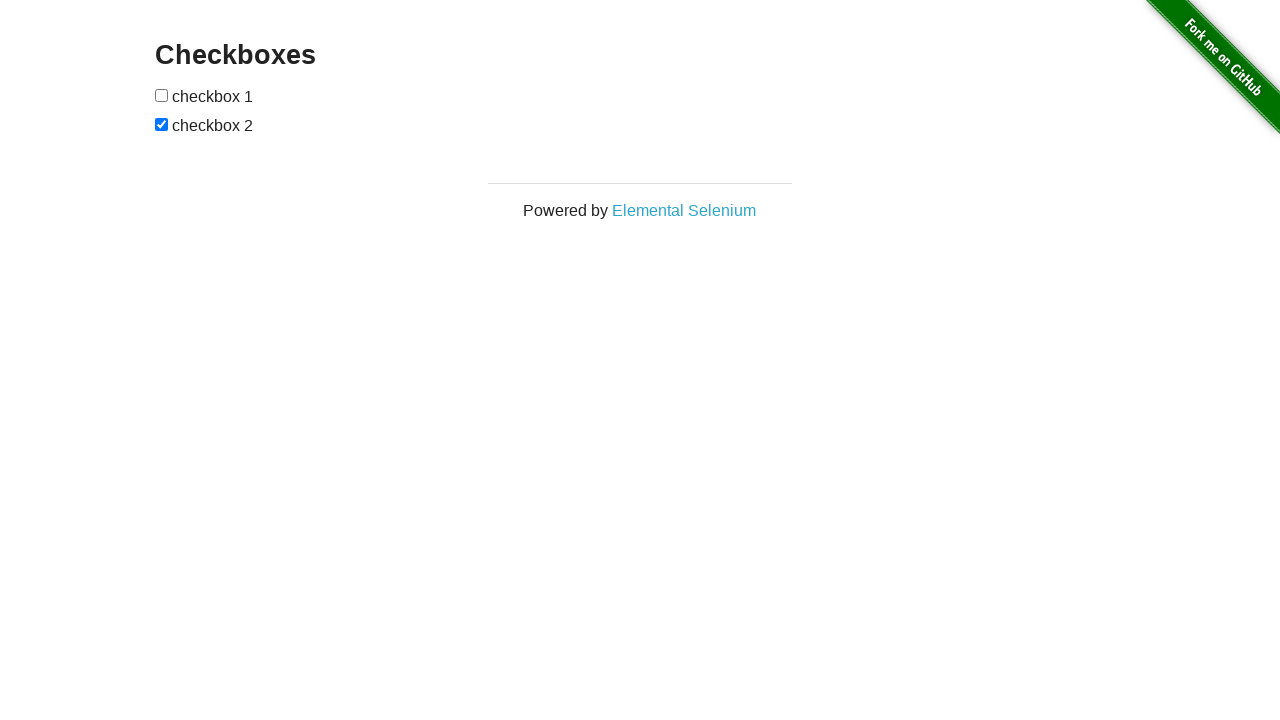

Checked the first checkbox at (162, 95) on input[type='checkbox'] >> nth=0
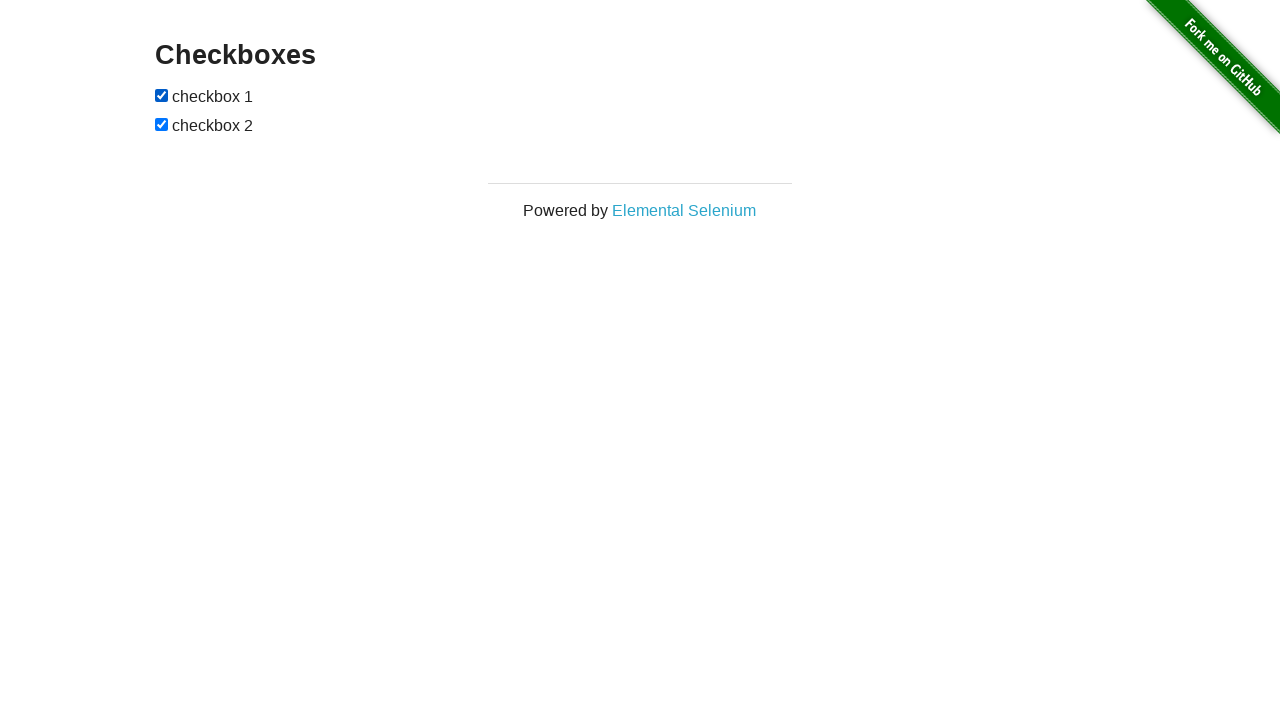

Verified first checkbox is checked
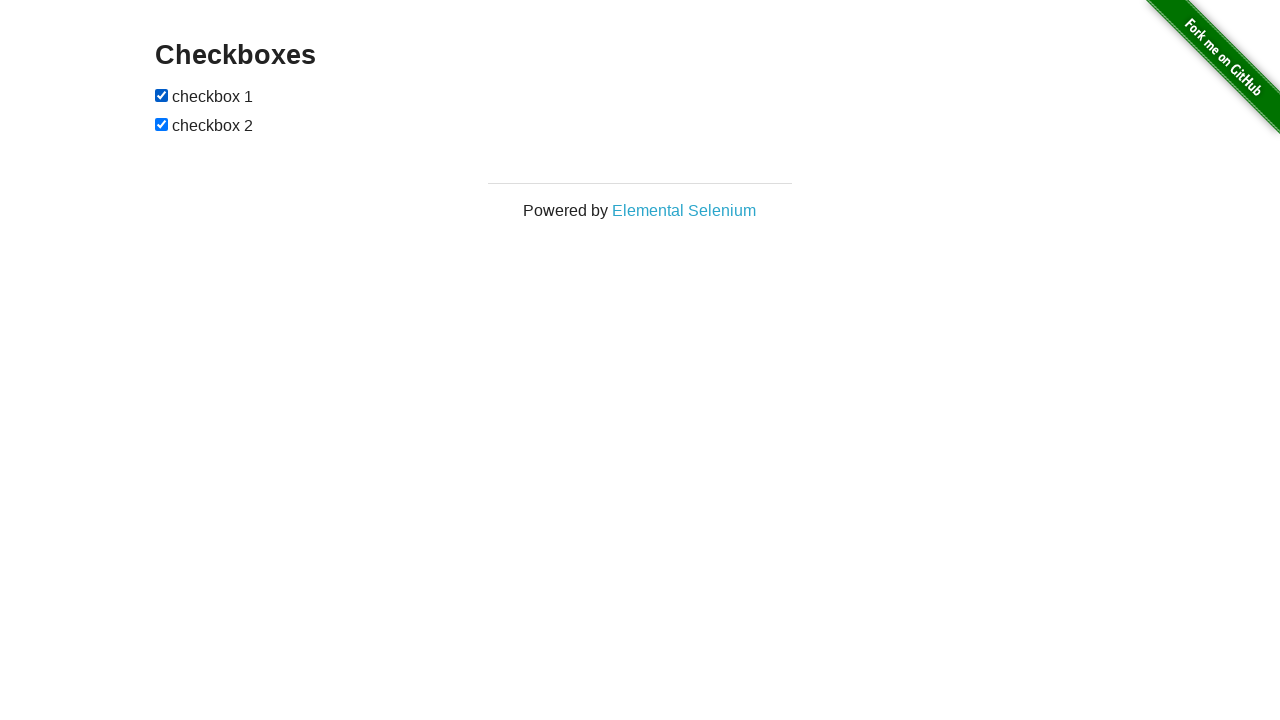

Unchecked the first checkbox at (162, 95) on input[type='checkbox'] >> nth=0
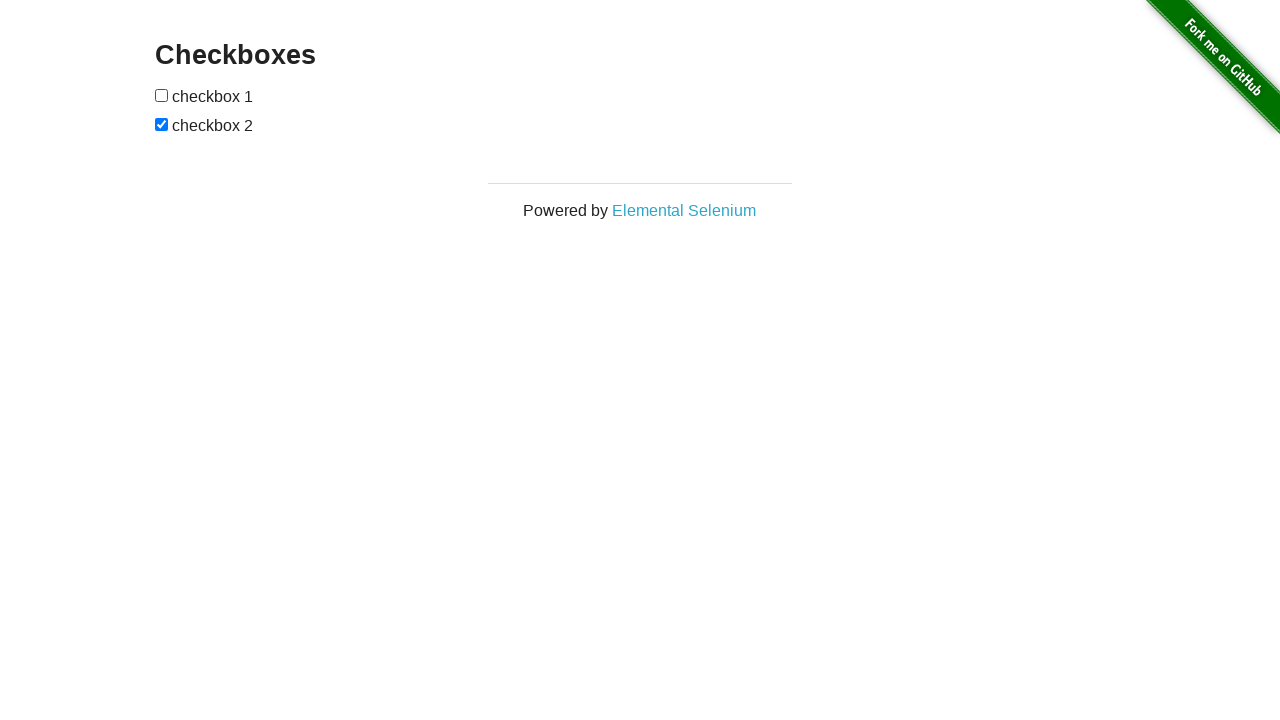

Verified first checkbox is unchecked
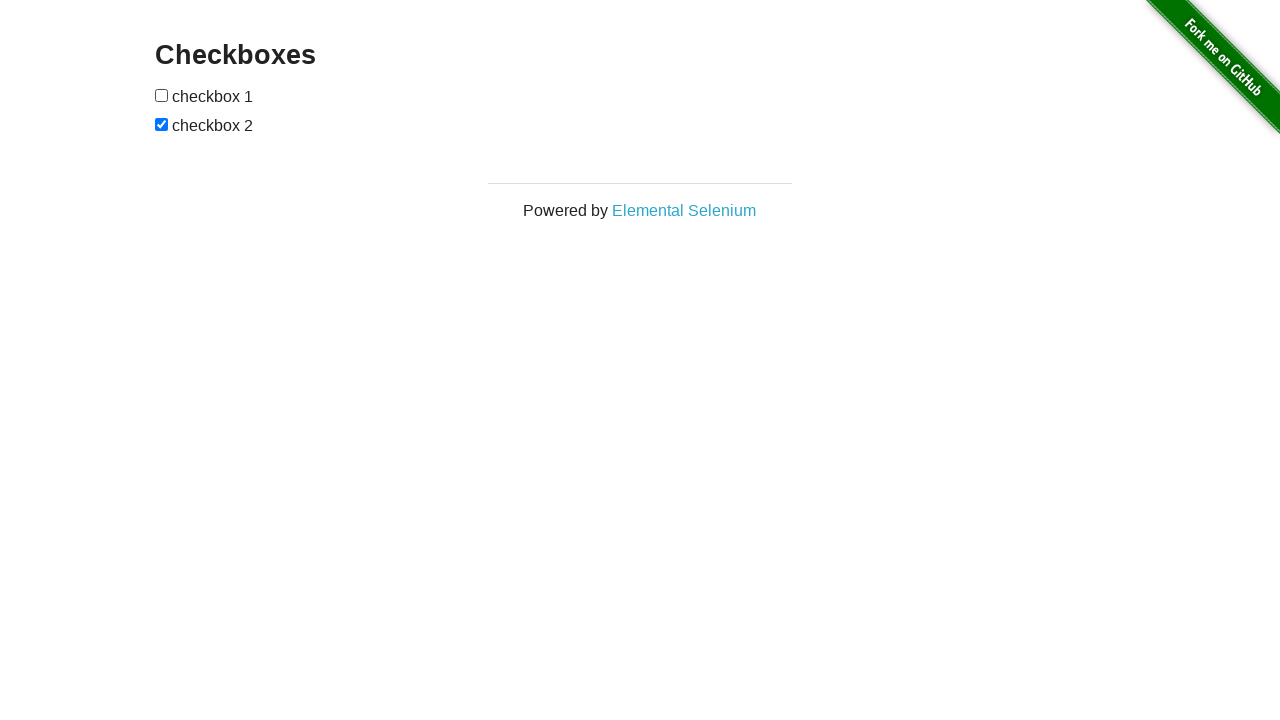

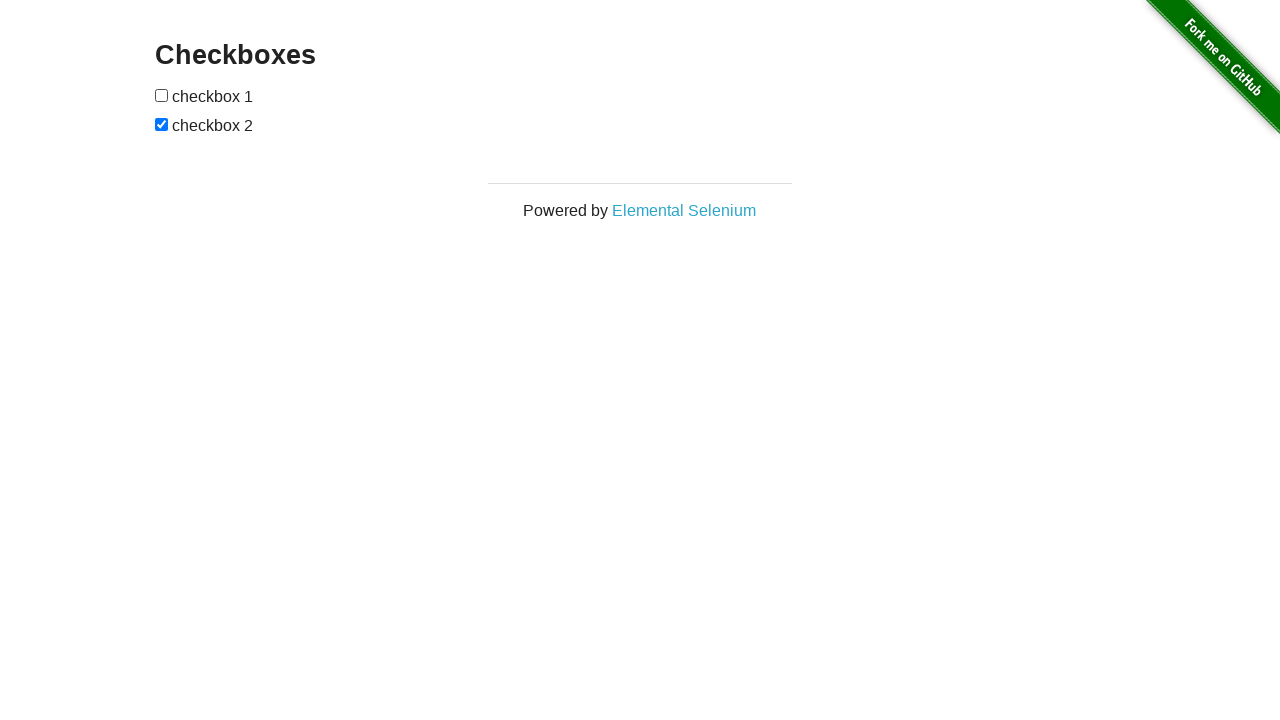